Tests alert functionality by entering a name and triggering an alert dialog

Starting URL: https://rahulshettyacademy.com/AutomationPractice/

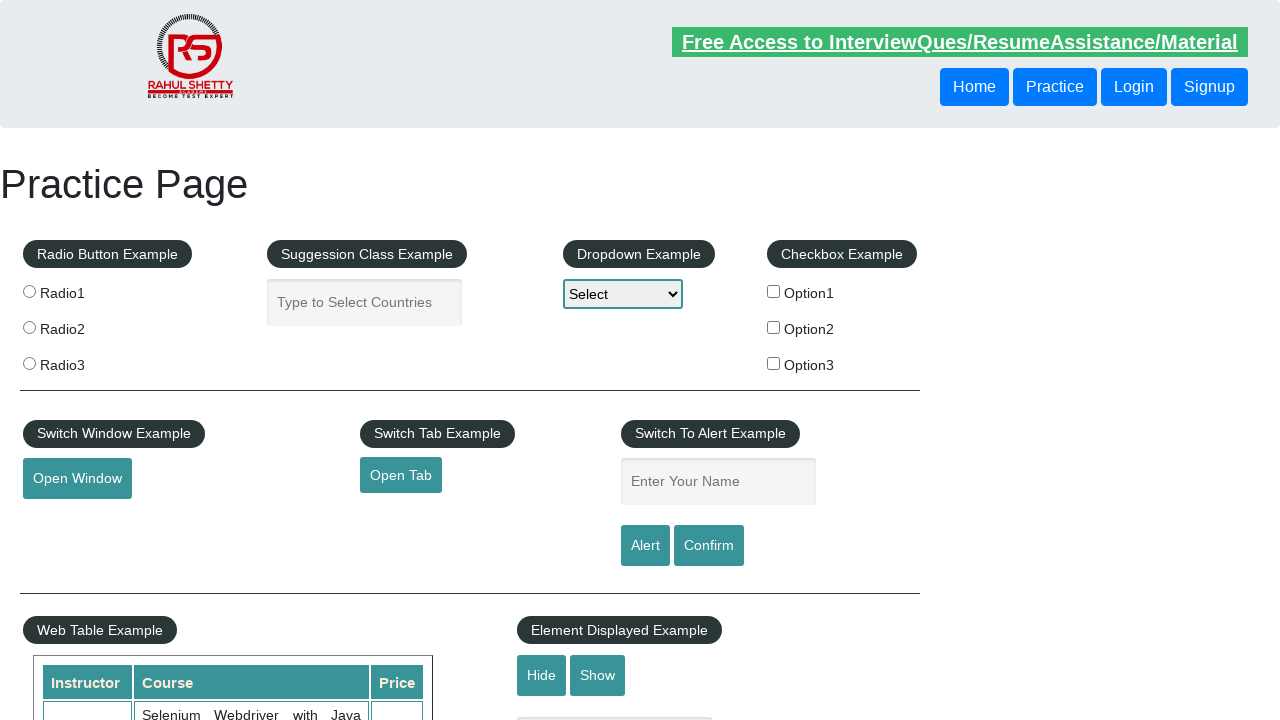

Filled name field with 'hello' on #name
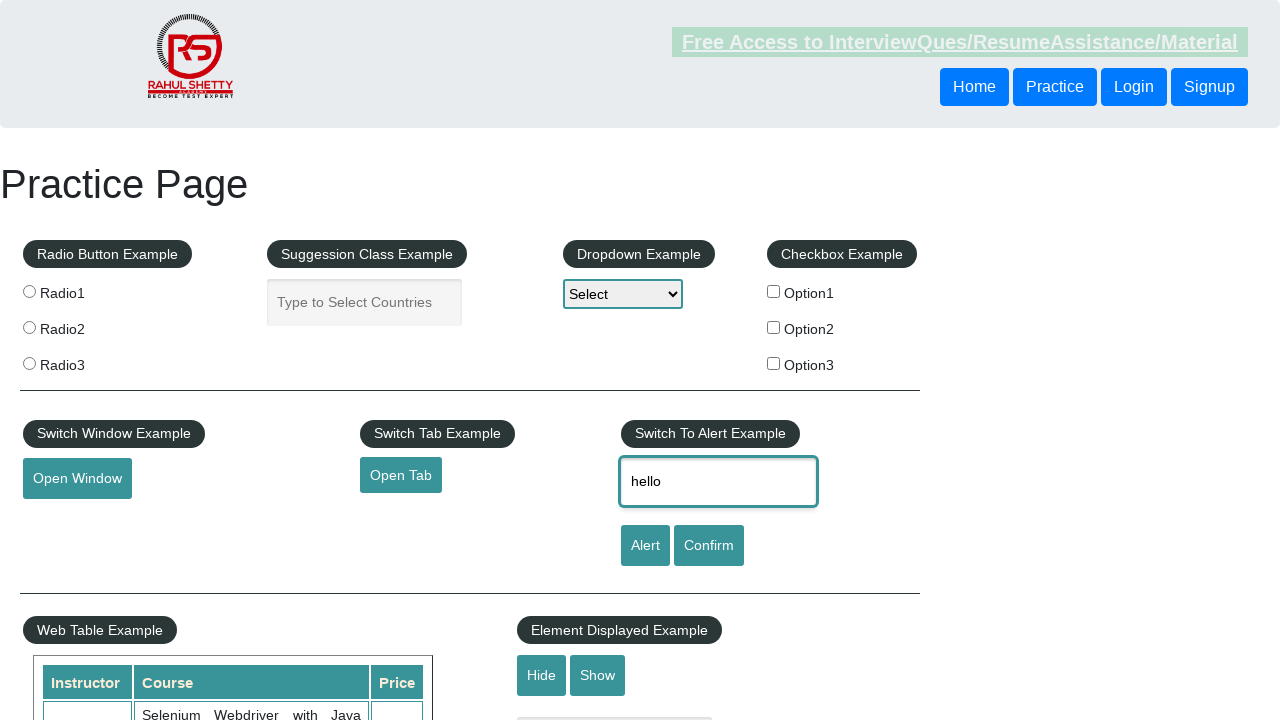

Set up alert dialog handler to accept dialogs
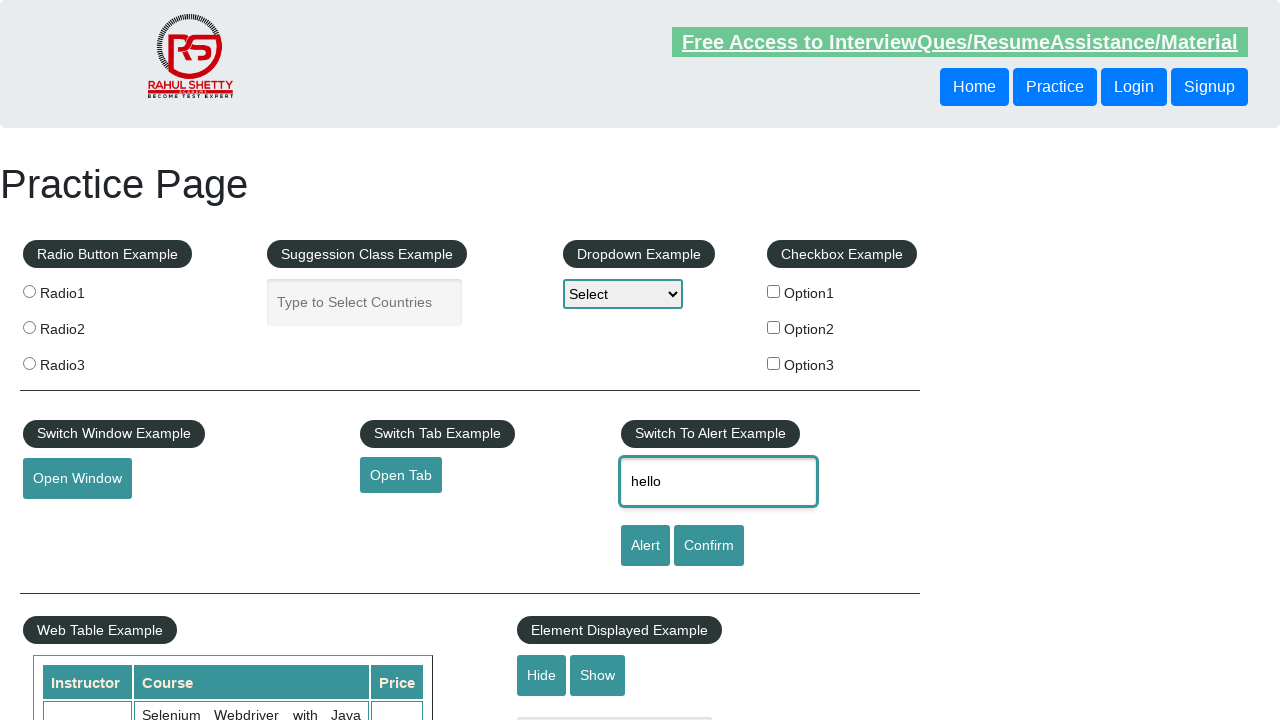

Clicked alert button to trigger alert dialog at (645, 546) on #alertbtn
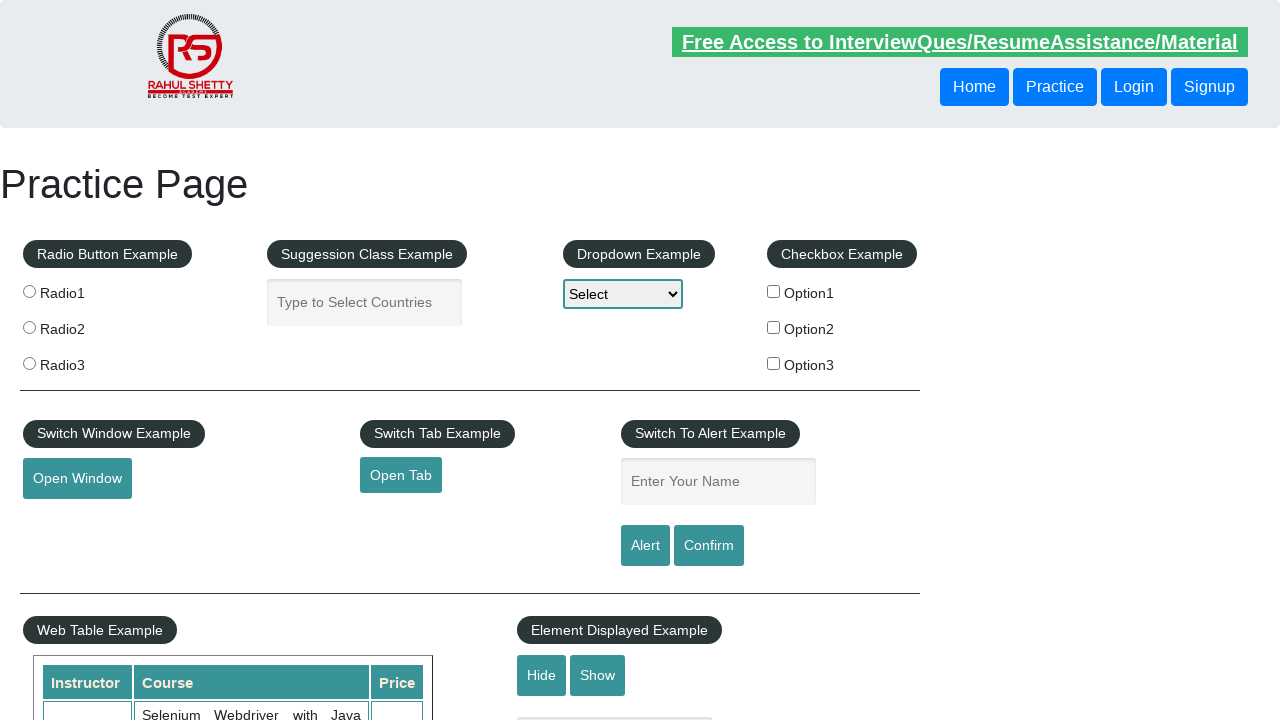

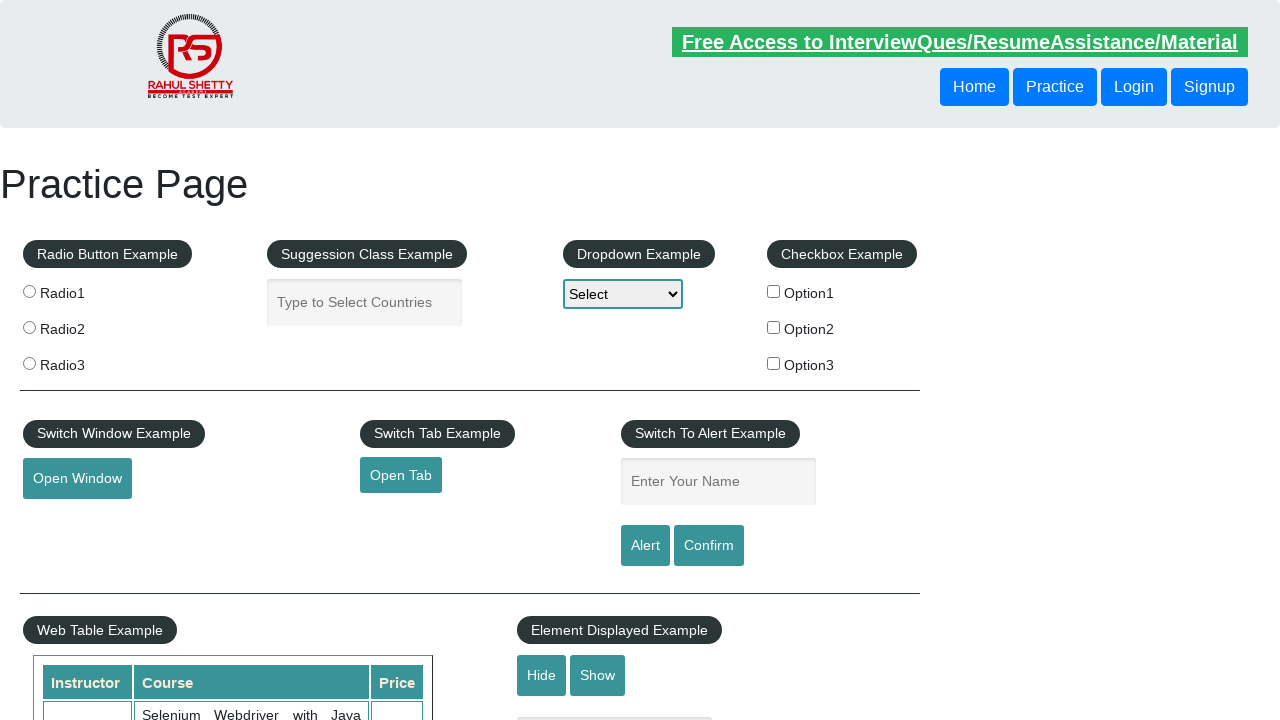